Tests radio button selection by clicking the "Impressive" radio button and verifying it's selected

Starting URL: https://demoqa.com/radio-button

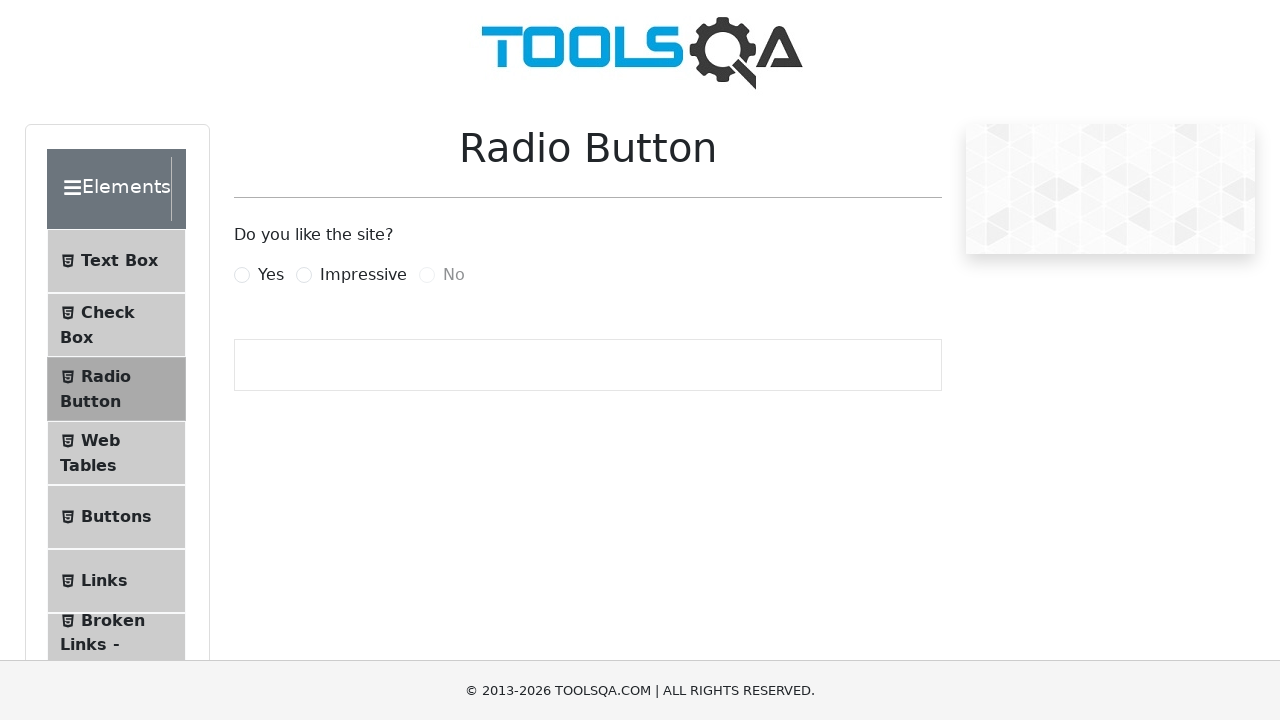

Clicked Impressive radio button using JavaScript executor
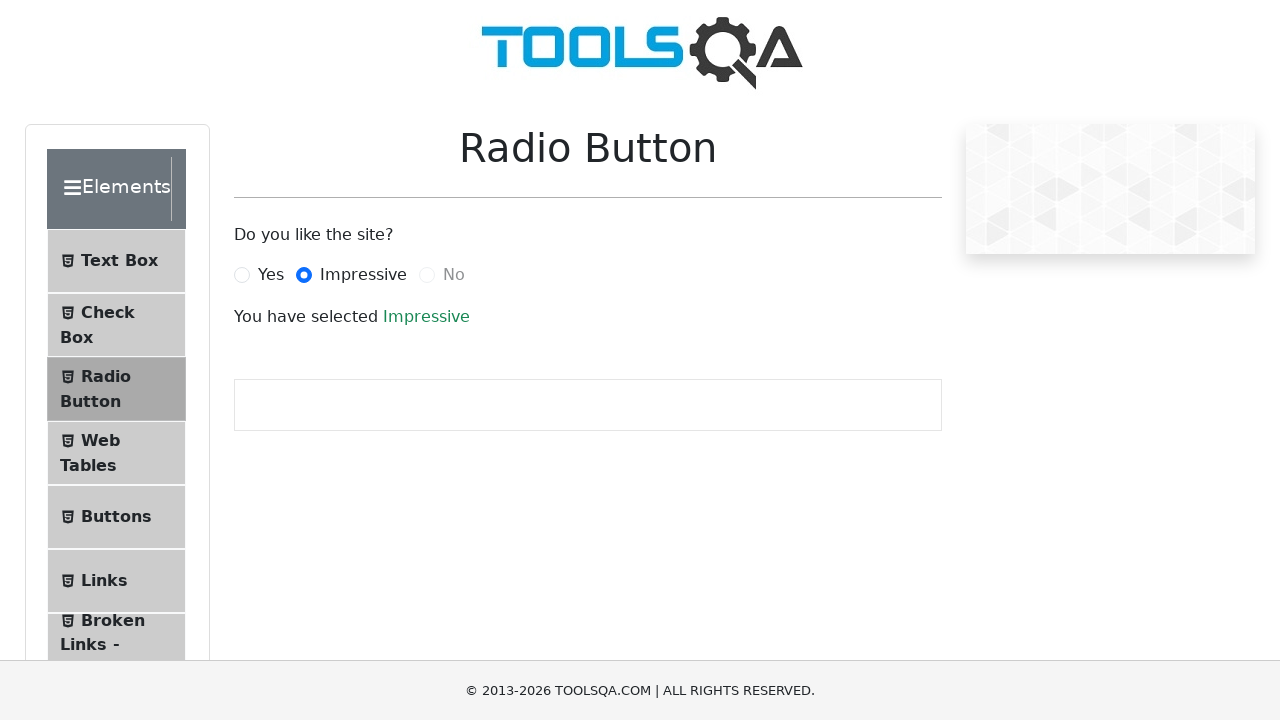

Verified that Impressive radio button is selected - confirmation text appeared
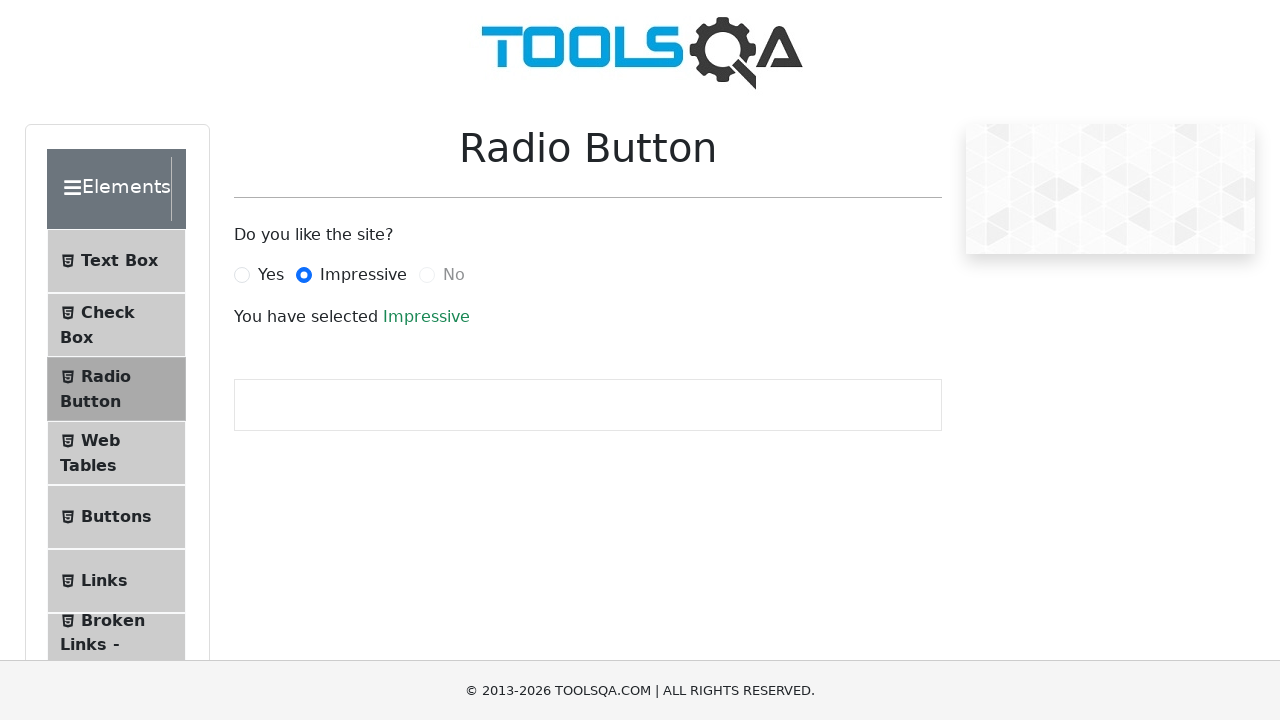

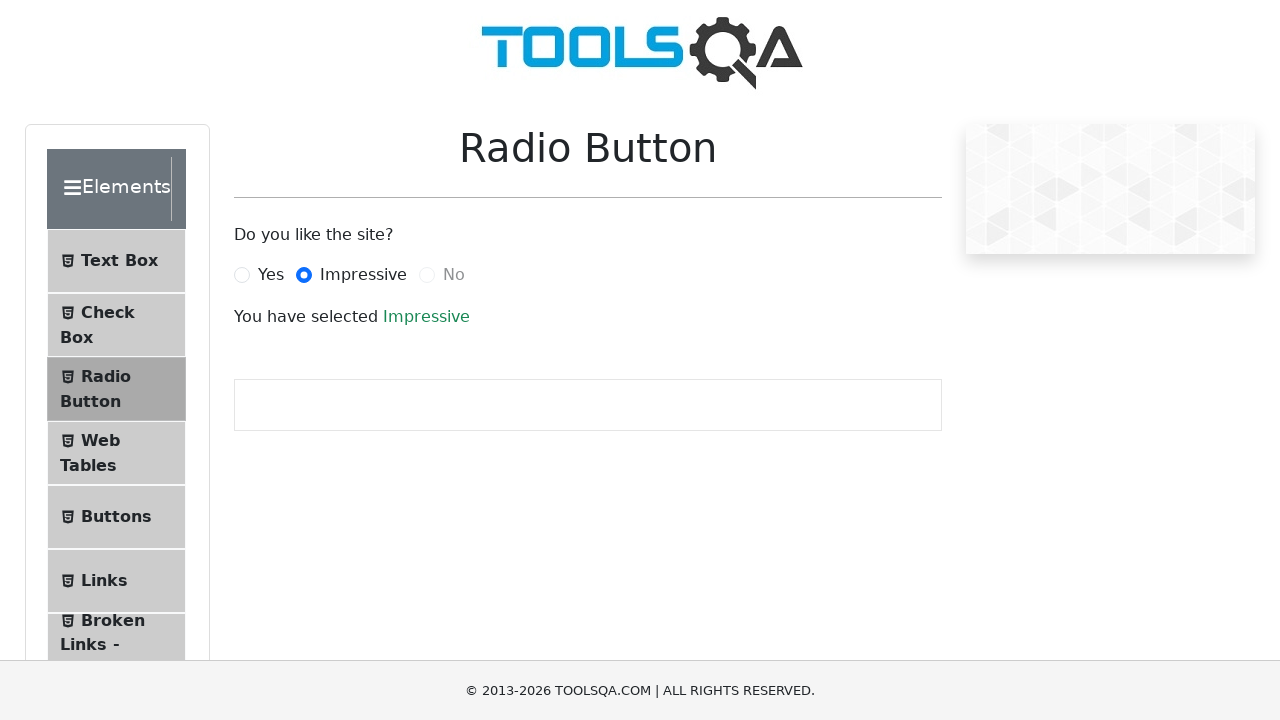